Searches for potion items in the Lost Ark item dictionary by entering a search term and clicking submit

Starting URL: https://lostark.game.onstove.com/ItemDictionary

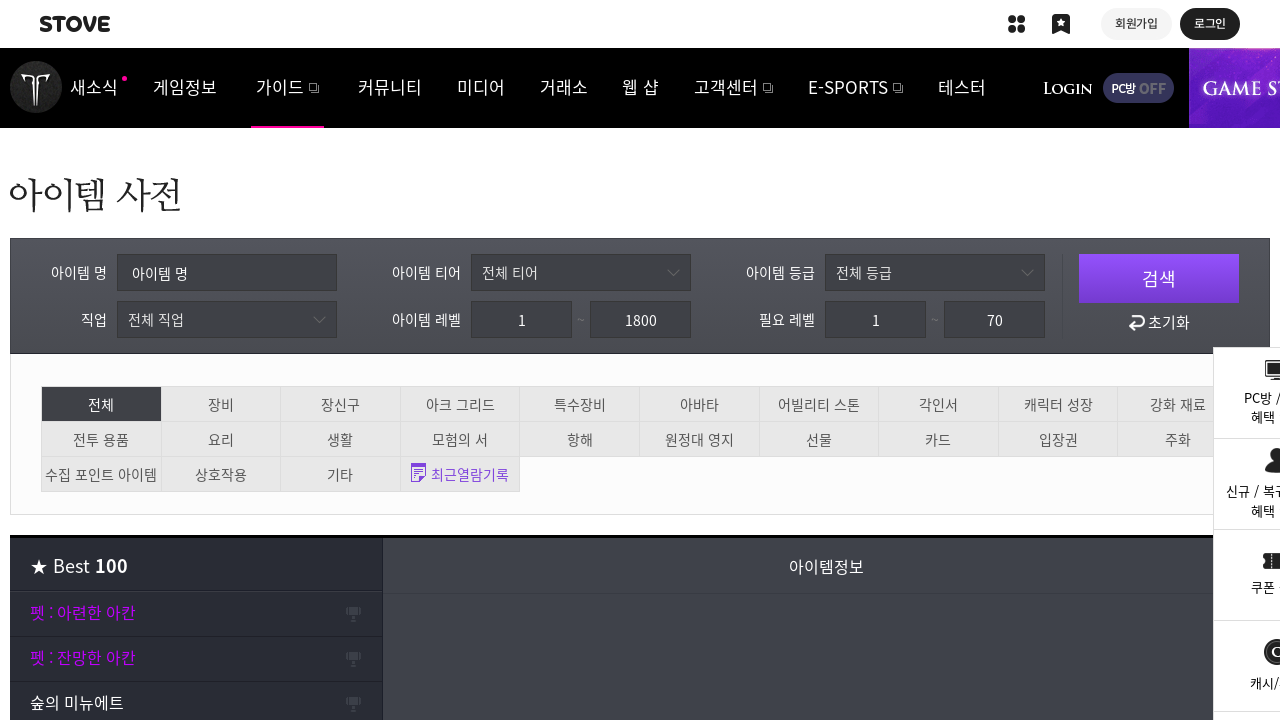

Filled search field with potion search term '회복약' on input[name='itemdic-name']
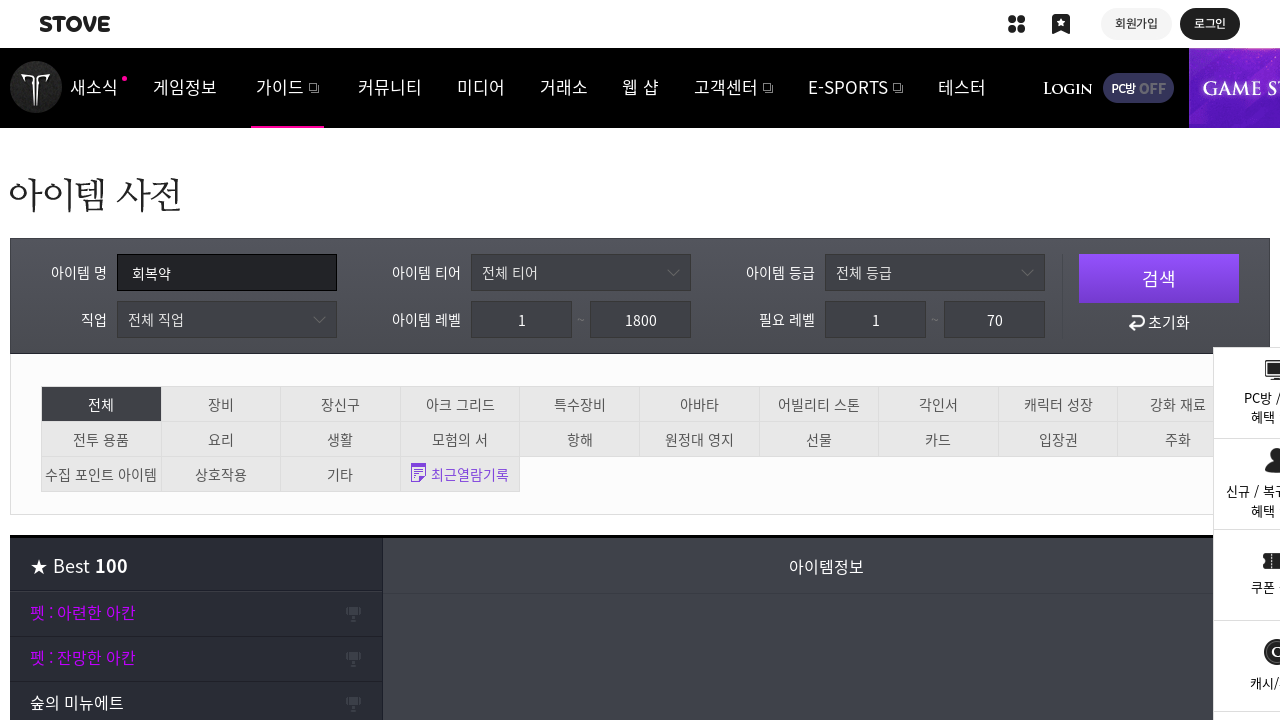

Clicked search submit button to search for potions at (1159, 278) on xpath=//div[@class='form']/div[@class='bt']/span[@class='submit']/button[@type='
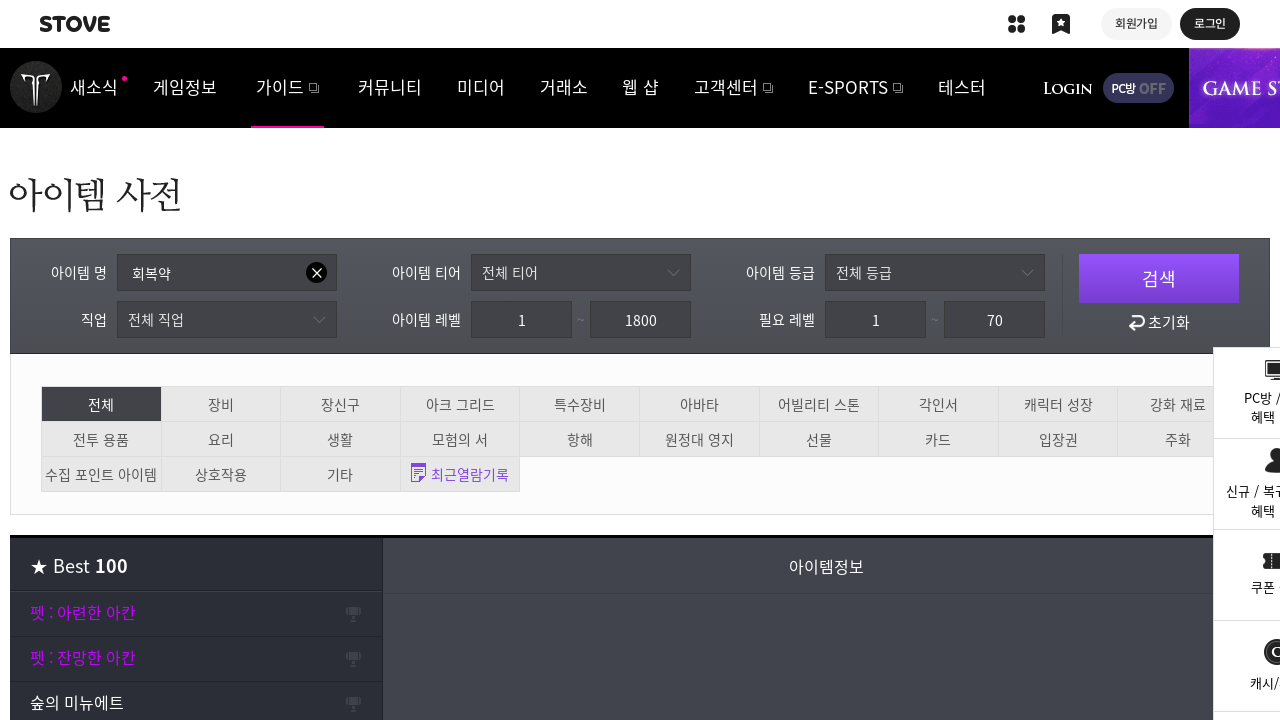

Potion search results loaded successfully
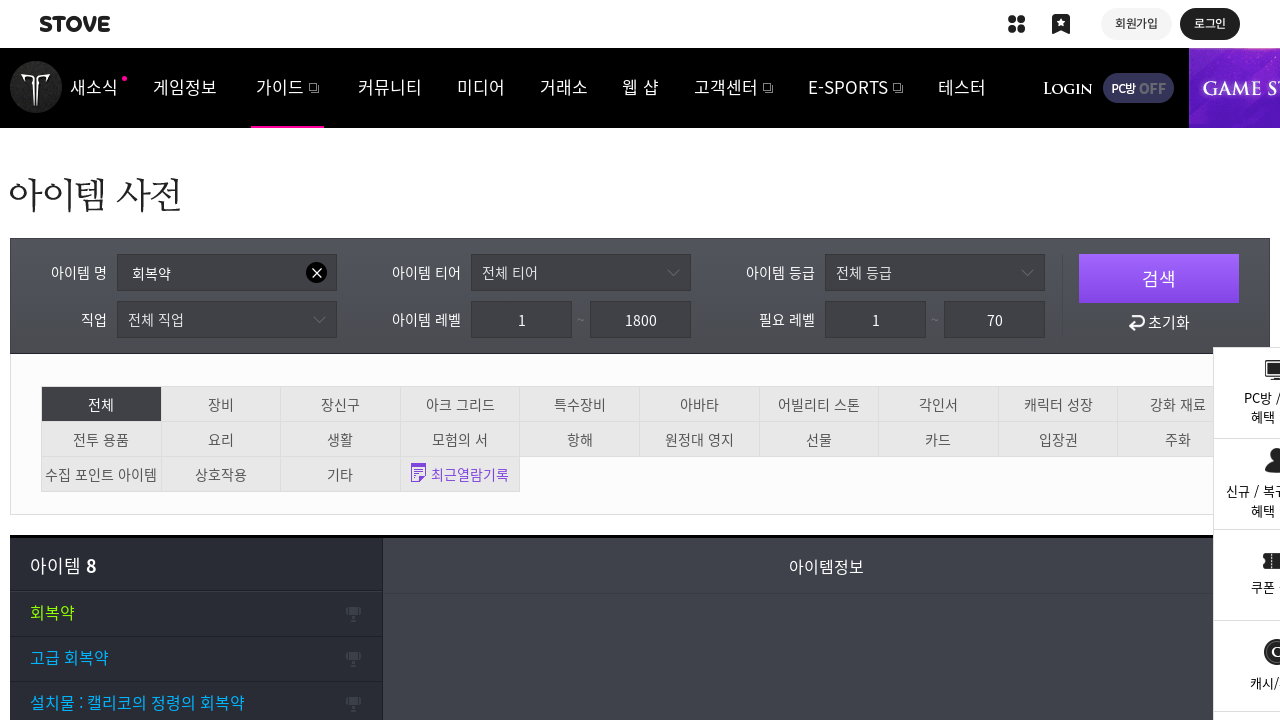

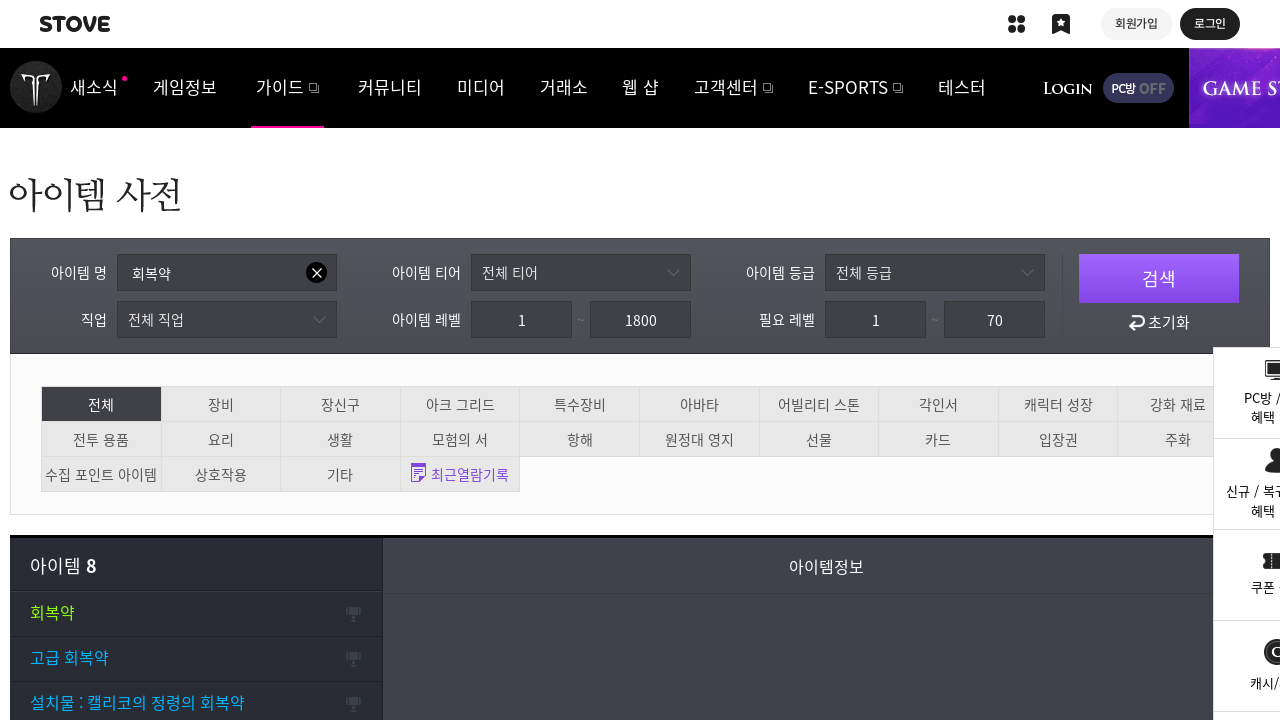